Fills out a sample form with various input types including text fields, dropdown, checkboxes, radio buttons, handles alert dialogs, enters comments, and submits the form

Starting URL: https://www.globalsqa.com/samplepagetest/

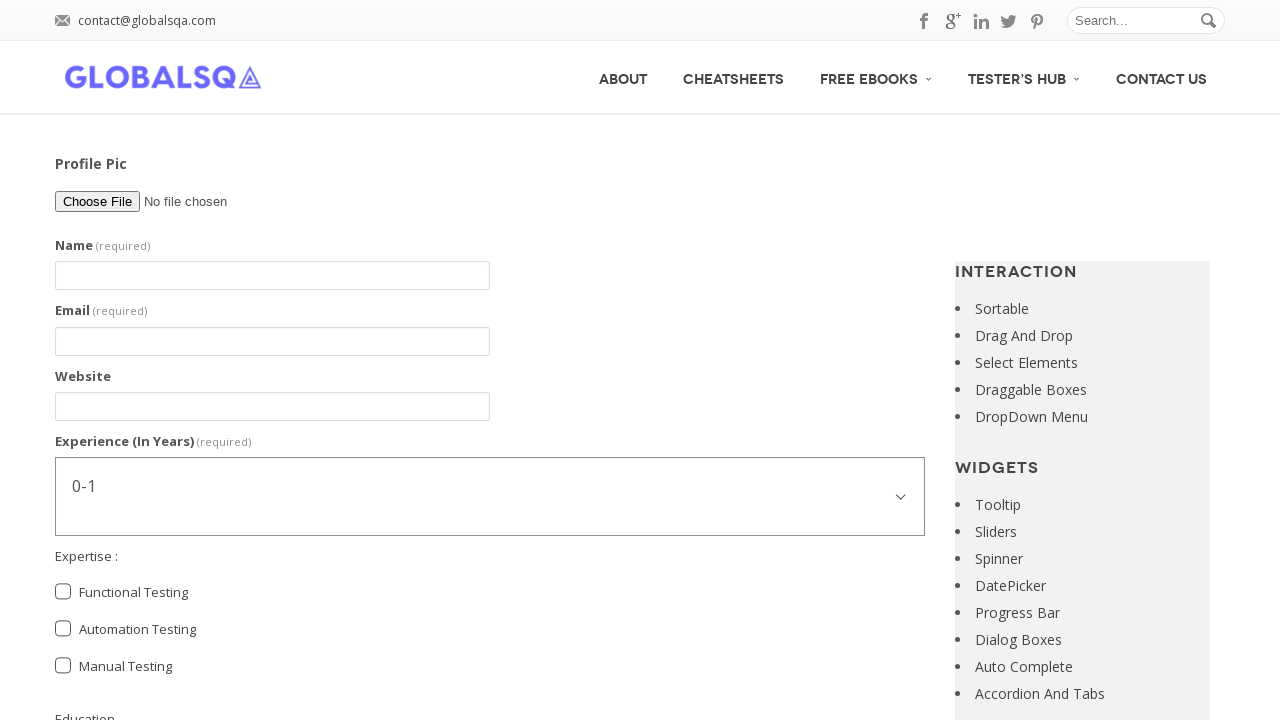

Filled name field with 'jyoti' on input#g2599-name
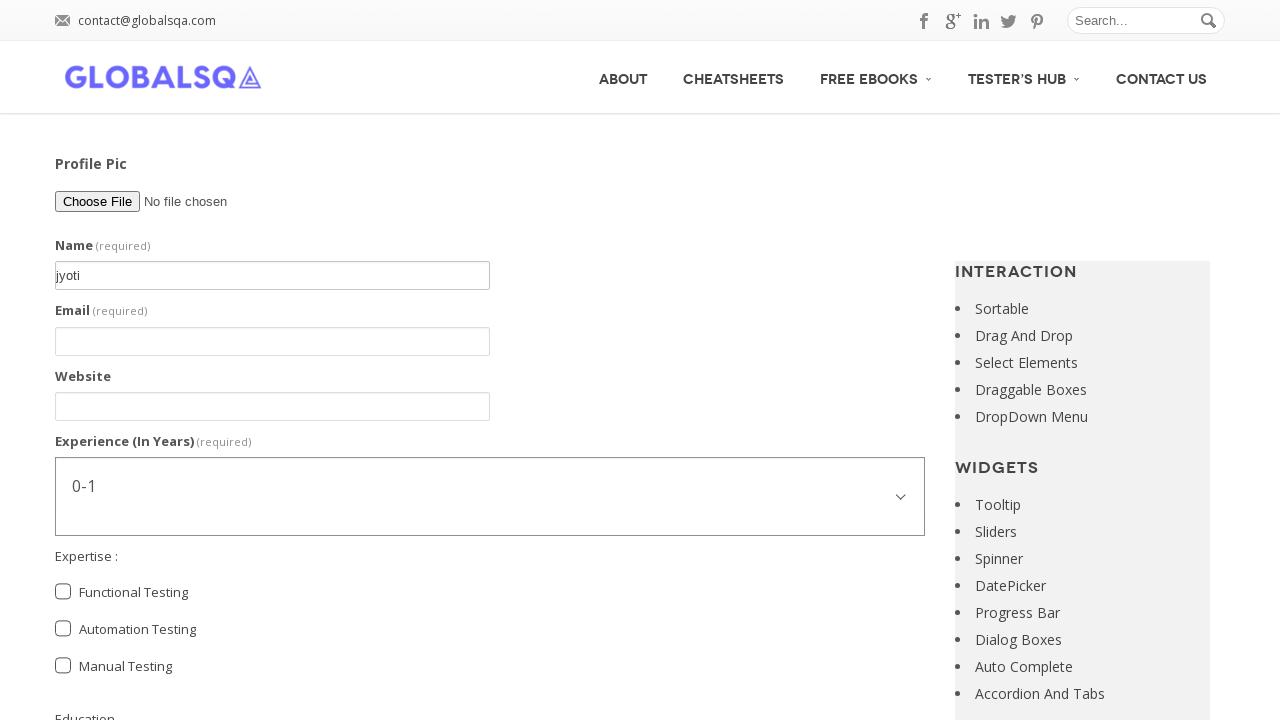

Filled email field with 'jyoti@gmail.com' on input#g2599-email
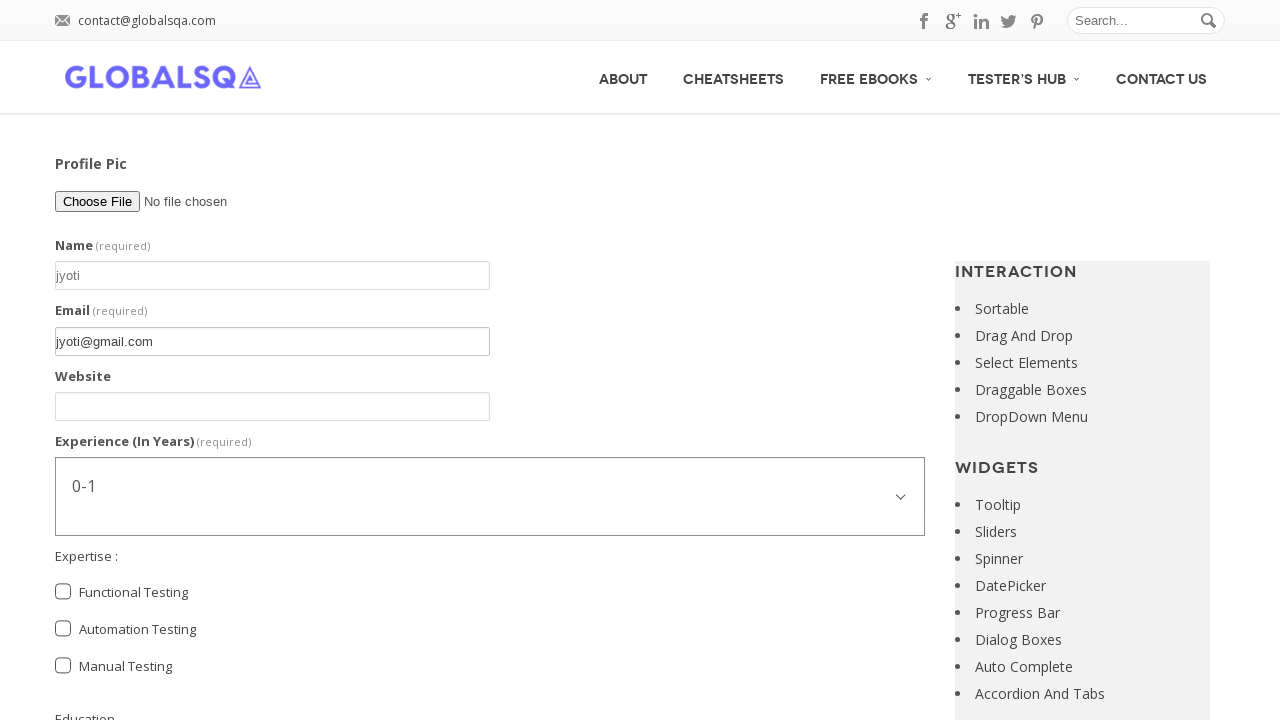

Filled website field with 'https://demoqa.com/webtables' on input#g2599-website
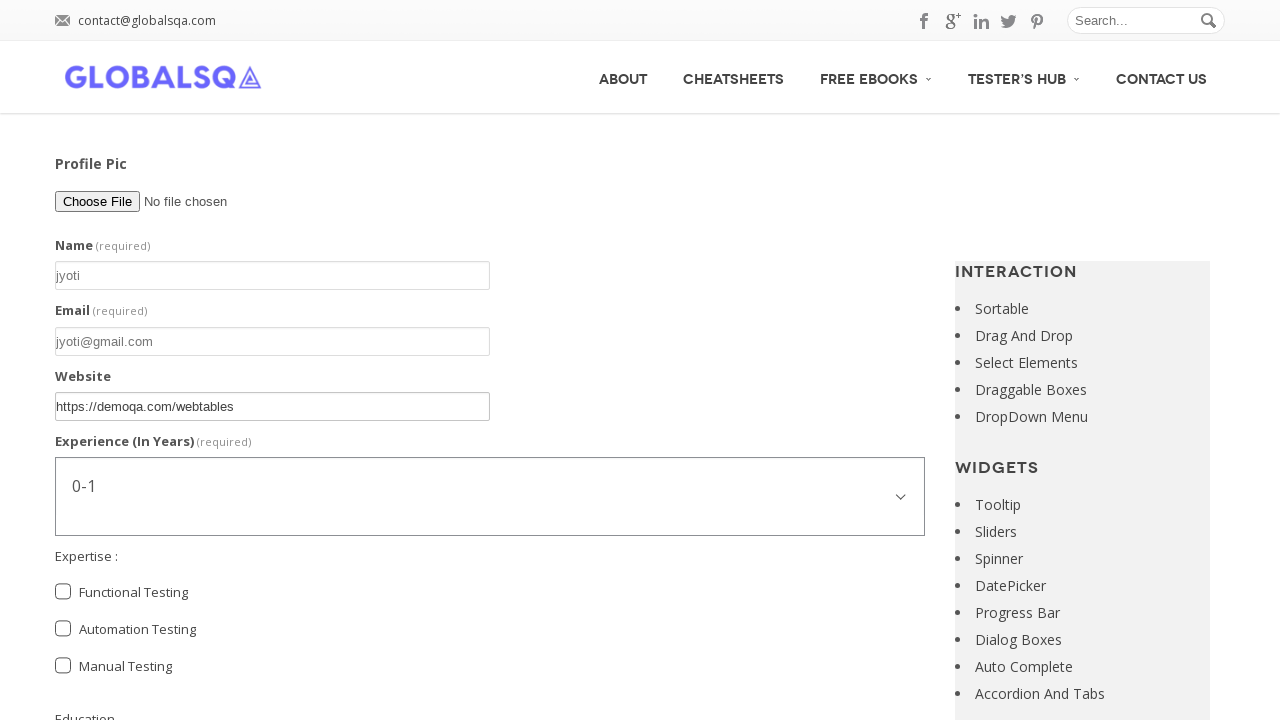

Selected '1-3' years from experience dropdown on select#g2599-experienceinyears
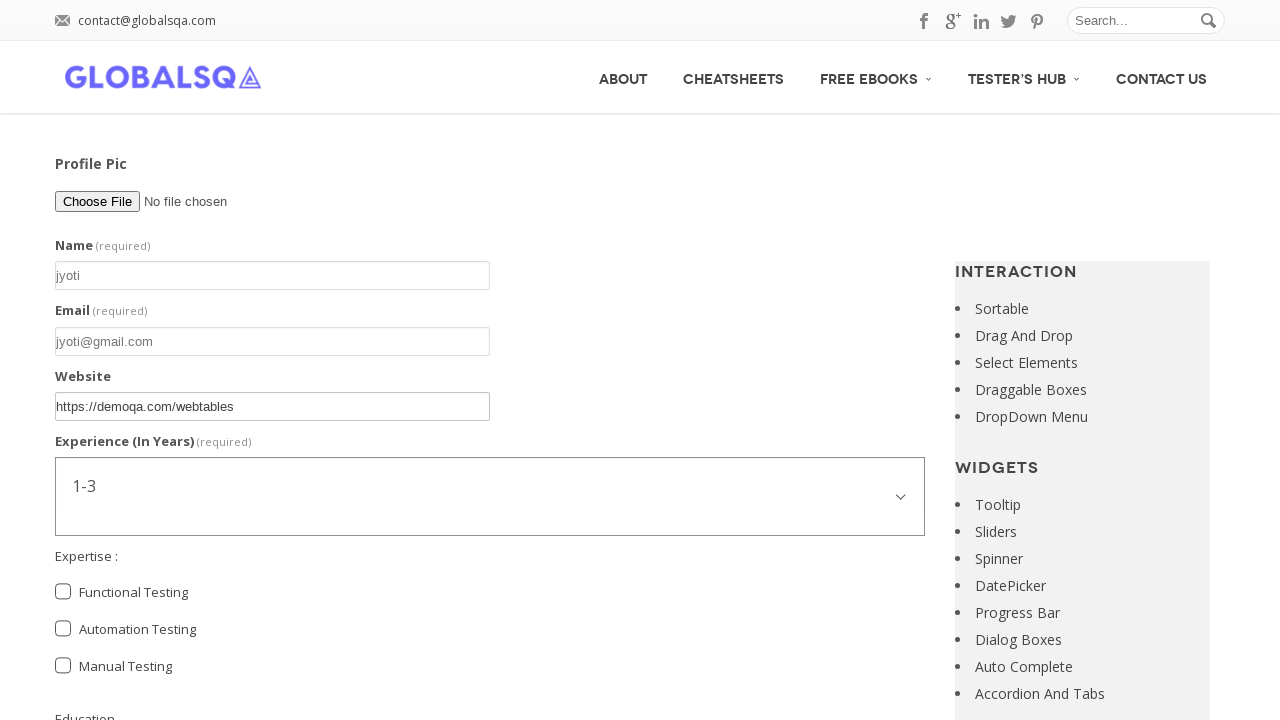

Checked 'Automation Testing' checkbox at (63, 629) on input[value='Automation Testing']
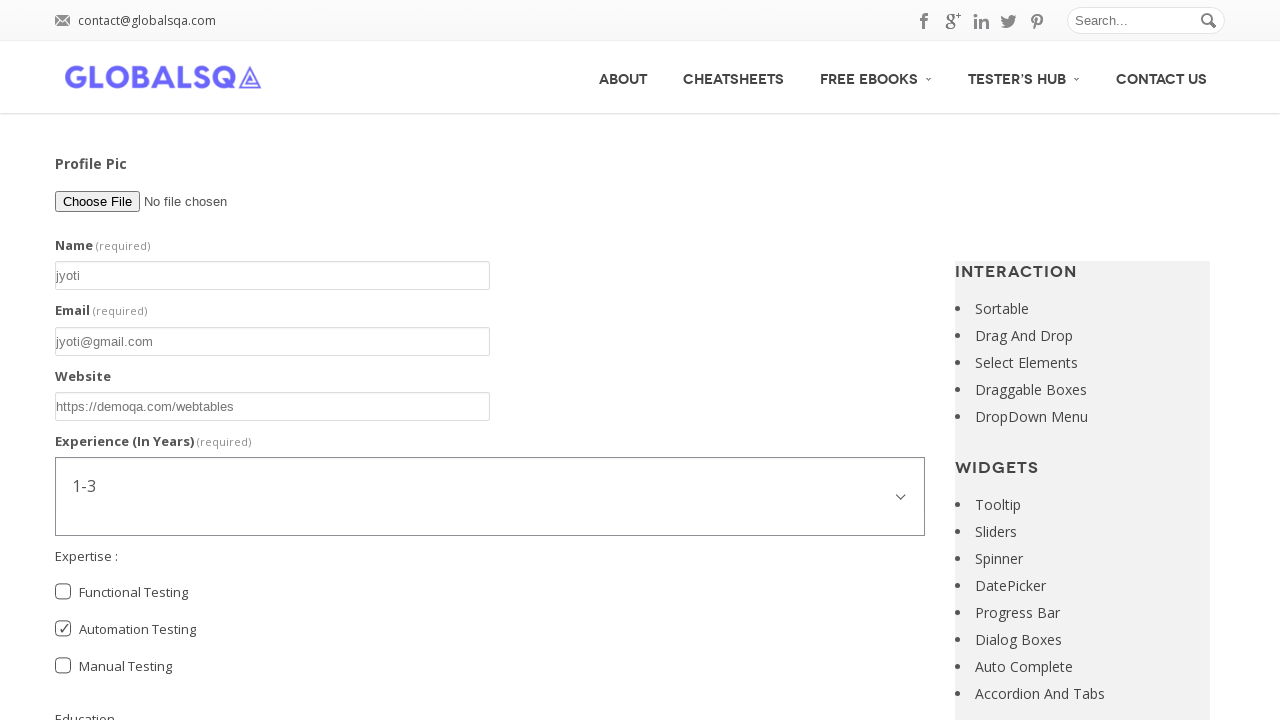

Checked 'Manual Testing' checkbox at (63, 666) on input[value='Manual Testing']
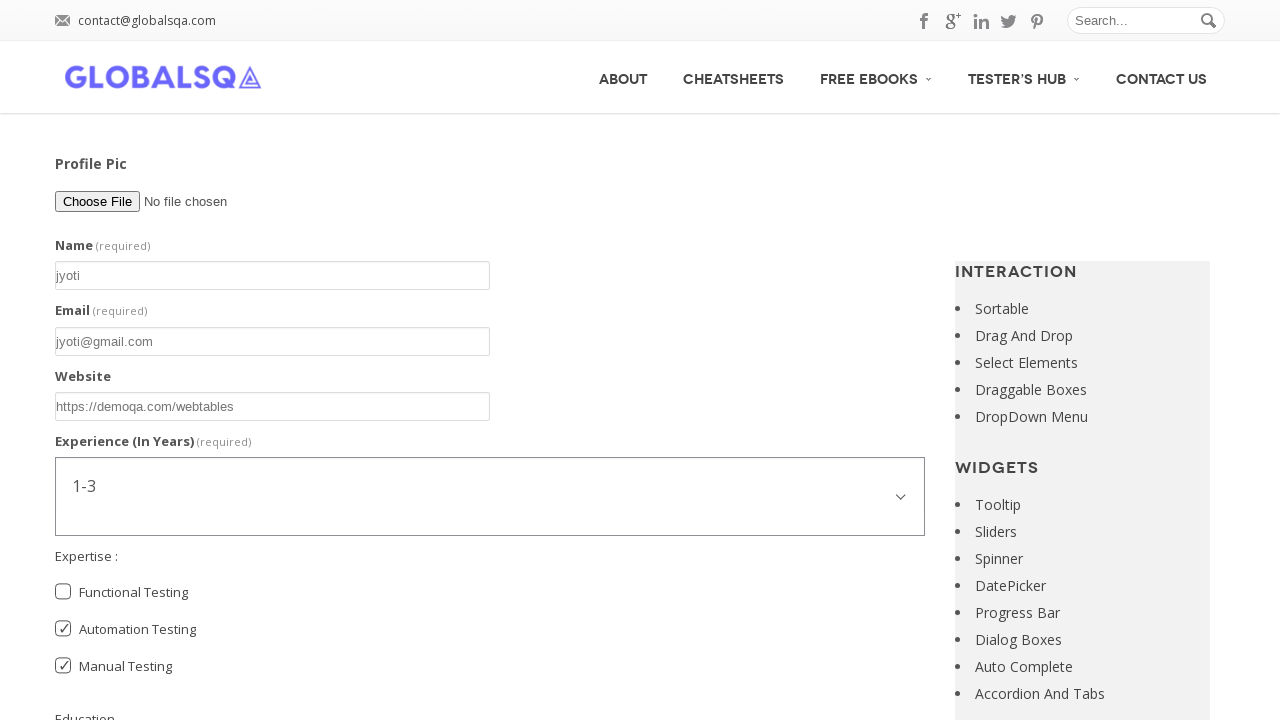

Selected 'Post Graduate' radio button at (63, 377) on input[value='Post Graduate']
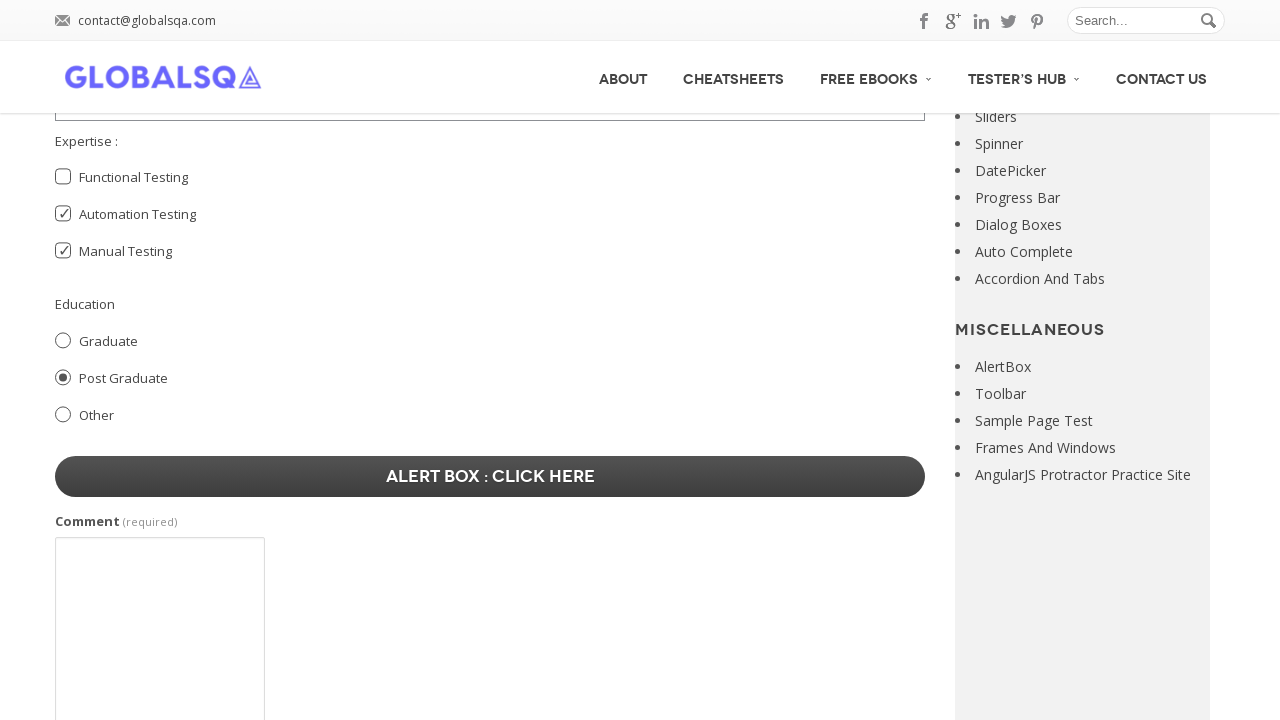

Clicked button that triggers alert dialog at (490, 476) on button[onclick='myFunction()']
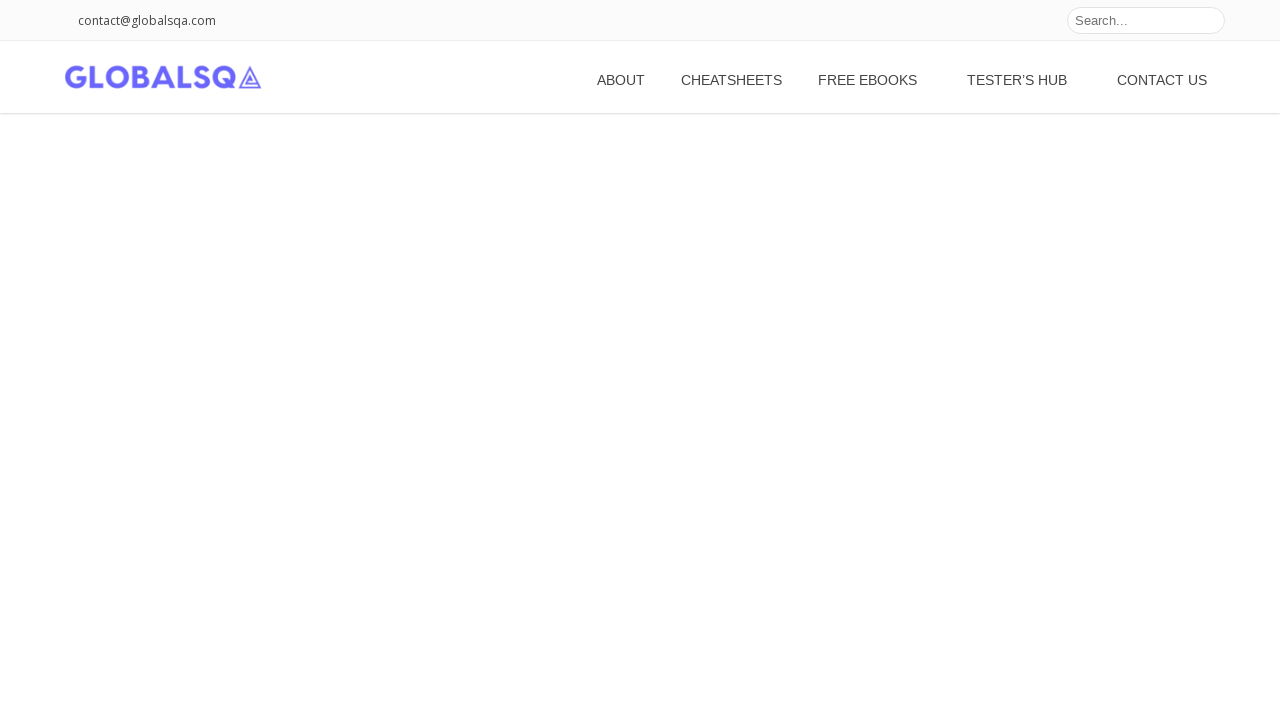

Alert dialog accepted
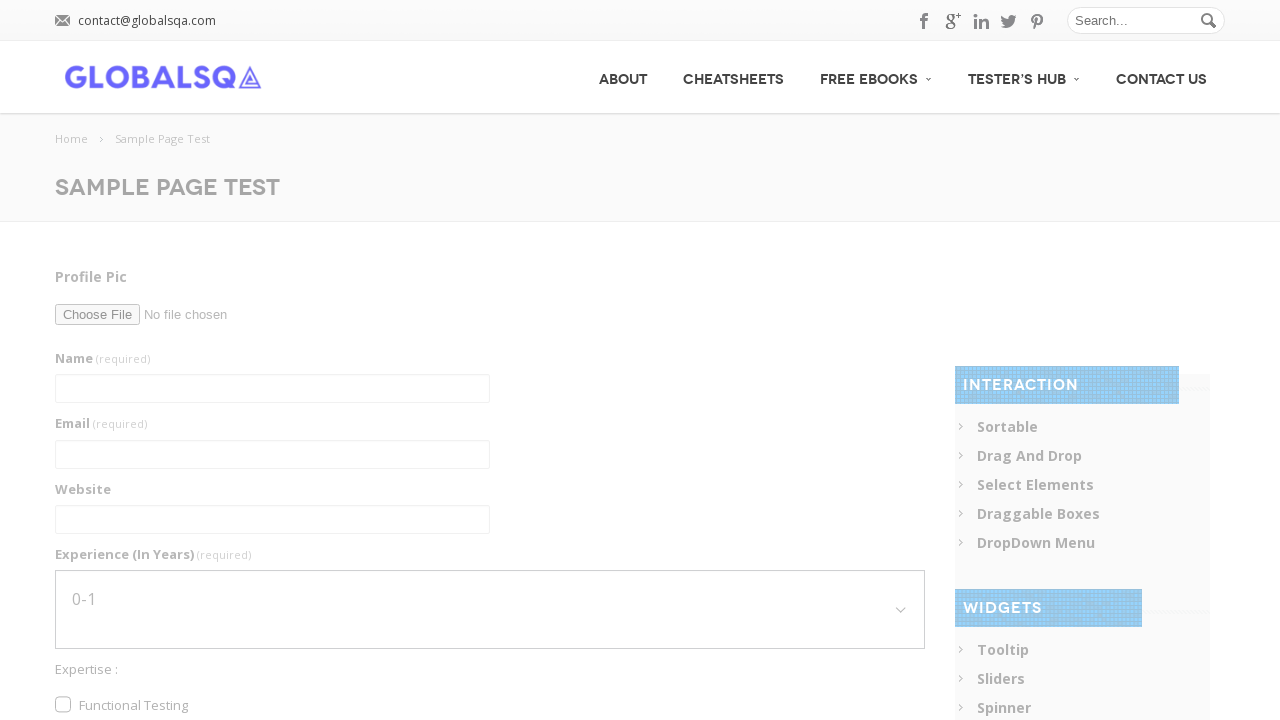

Filled comment textarea with 'hi, this is practice code' on textarea.textarea
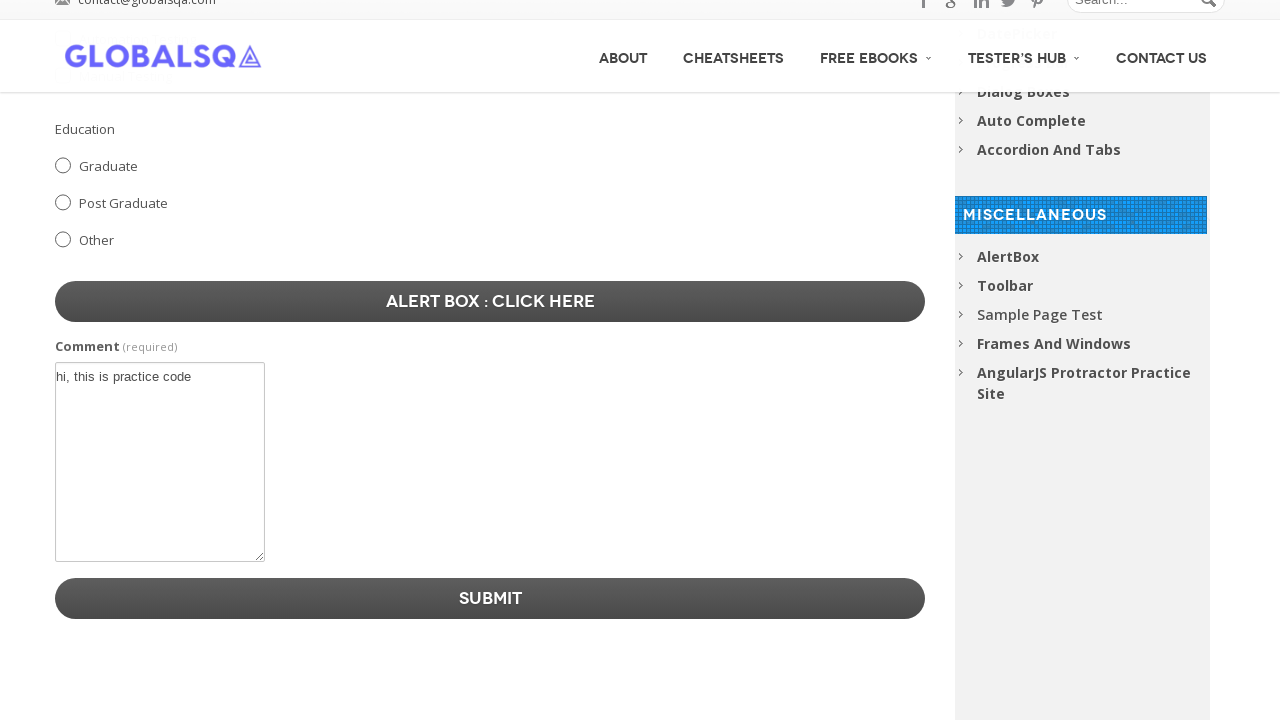

Clicked submit button to submit the form at (490, 598) on button.pushbutton-wide
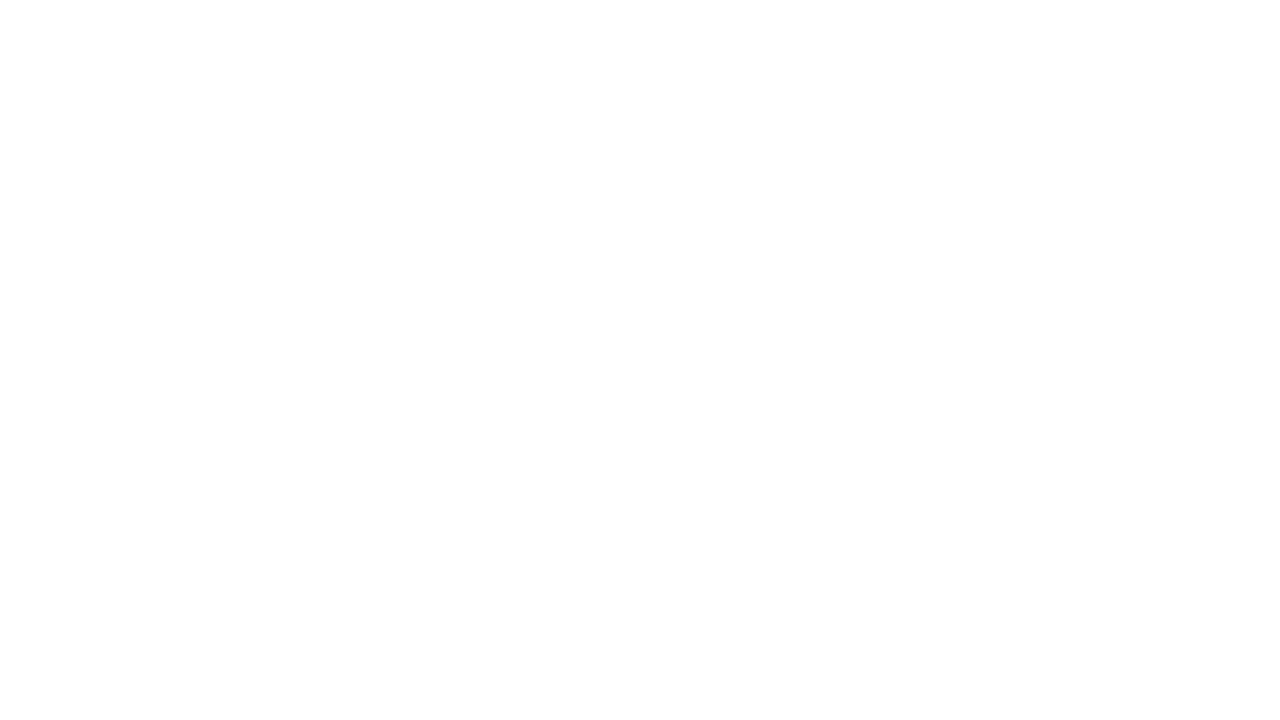

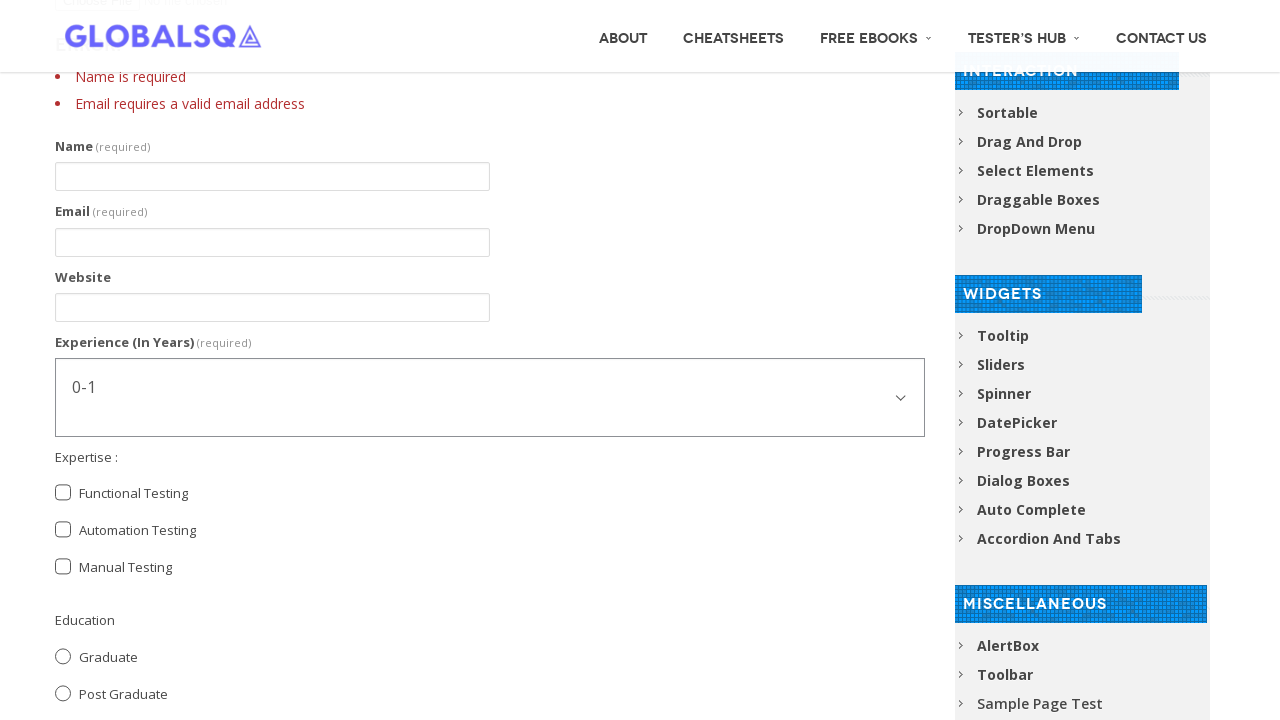